Navigates to Expedia homepage and clicks on the Flights tab (second tab in the navigation)

Starting URL: https://www.expedia.com/

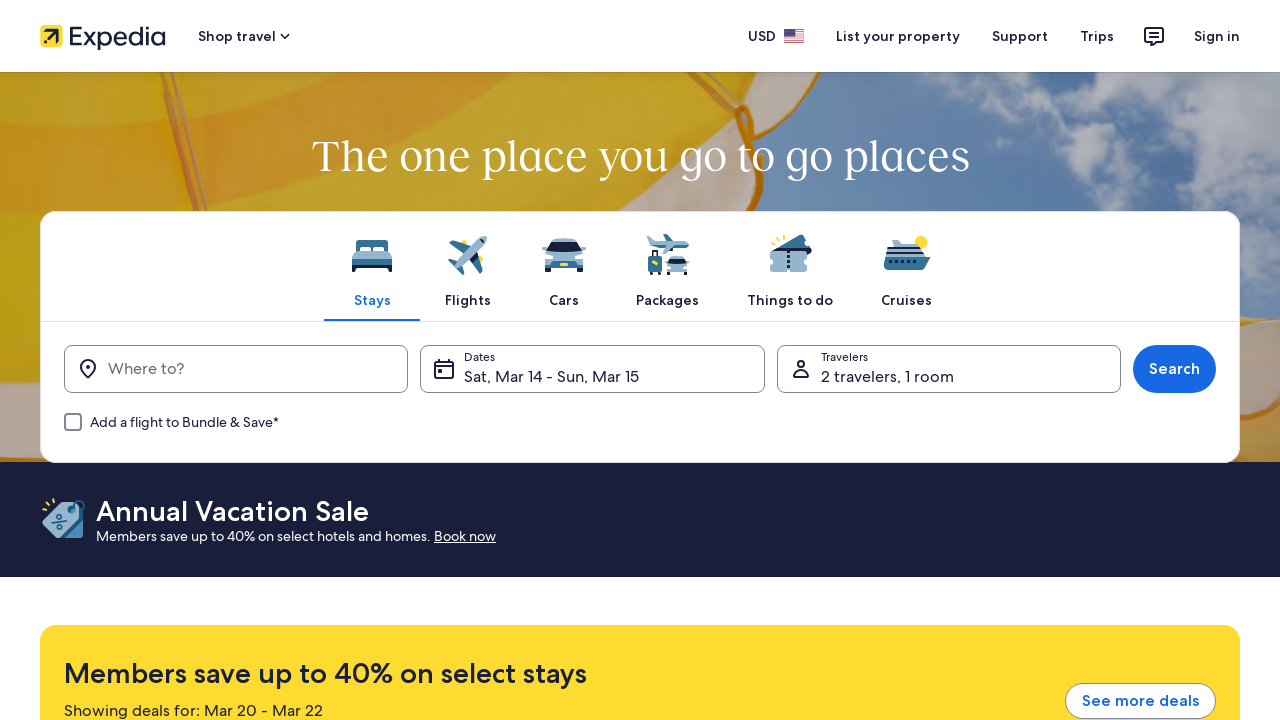

Waited for page to fully load (networkidle state)
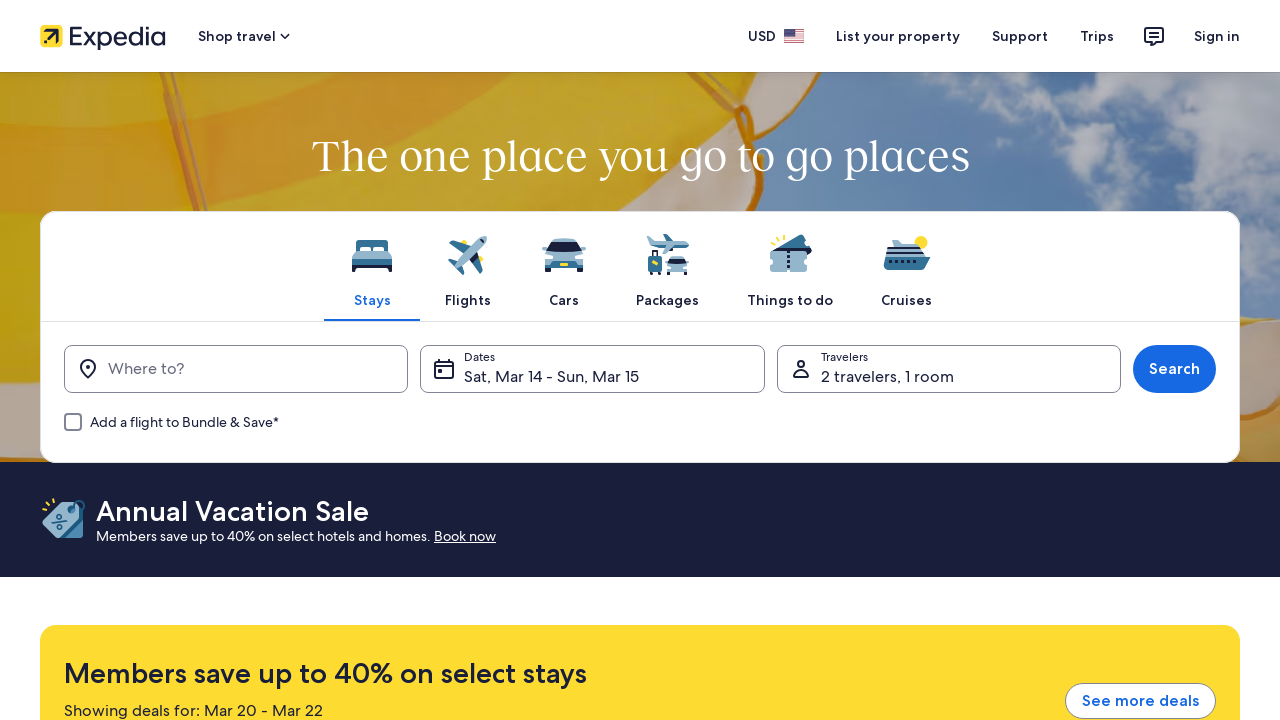

Navigation tabs became visible
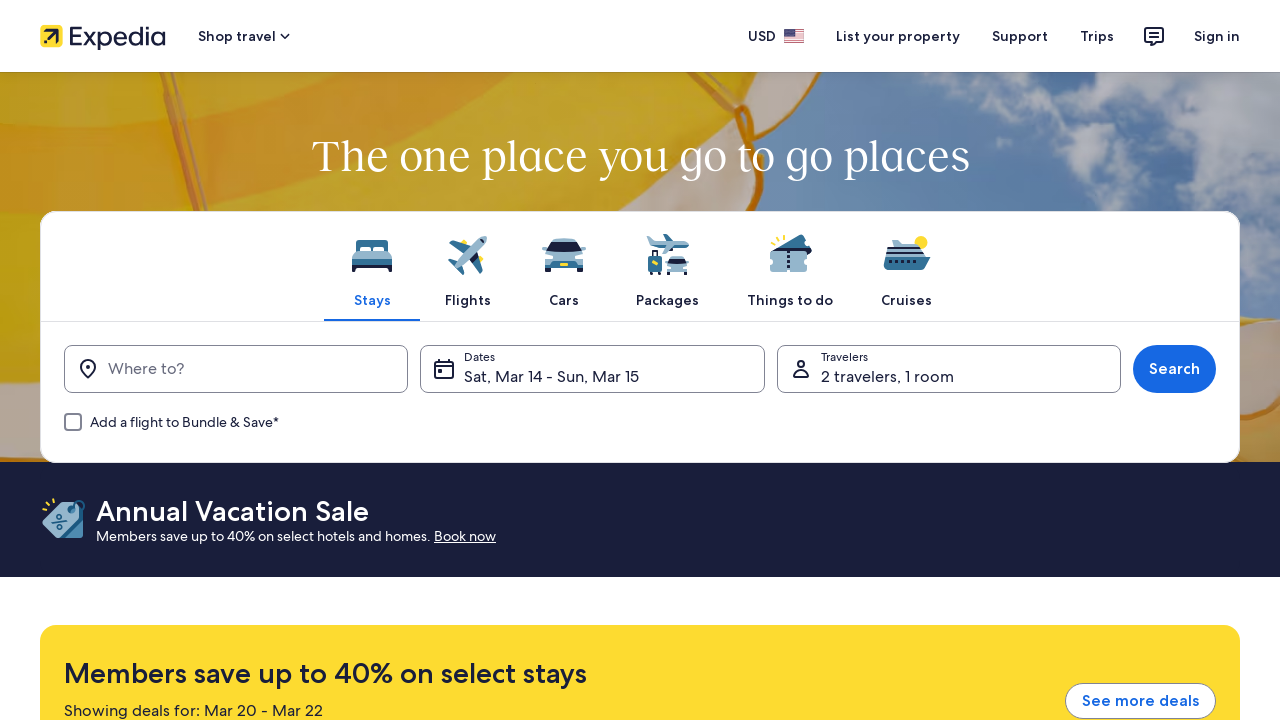

Located navigation tabs
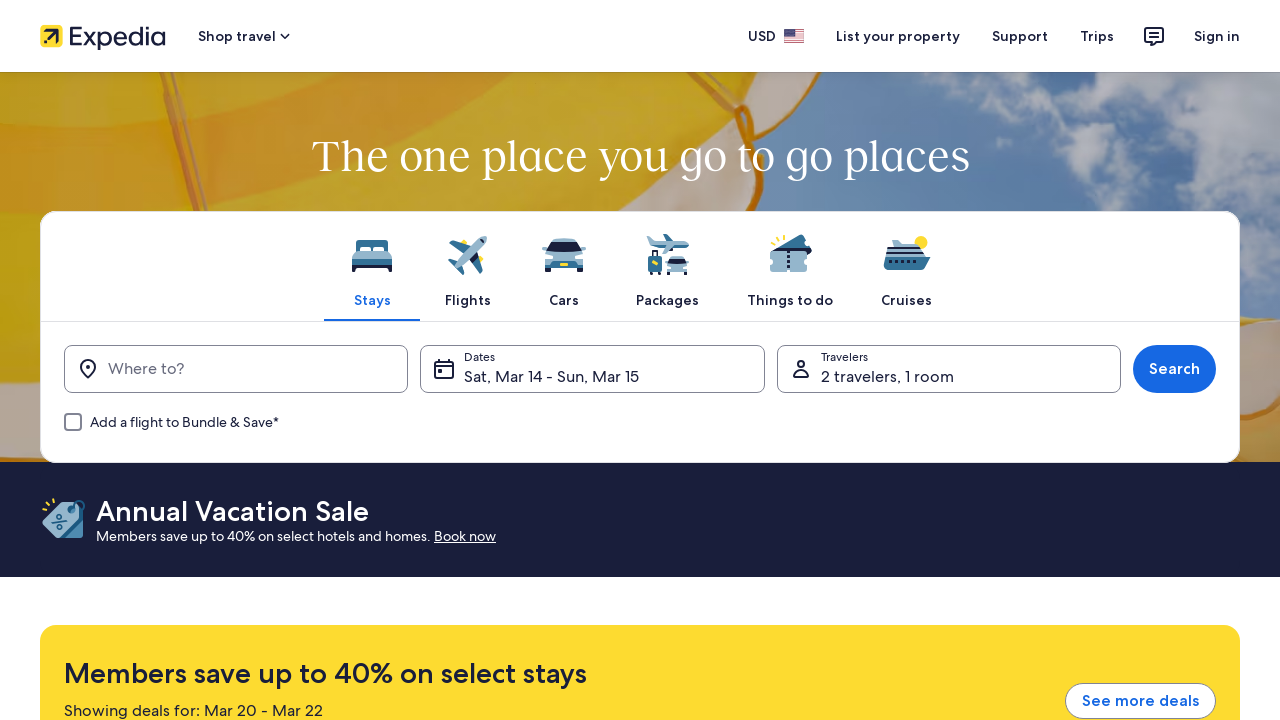

Clicked on the Flights tab (second tab in navigation) at (168, 360) on .uitk-tab >> nth=1
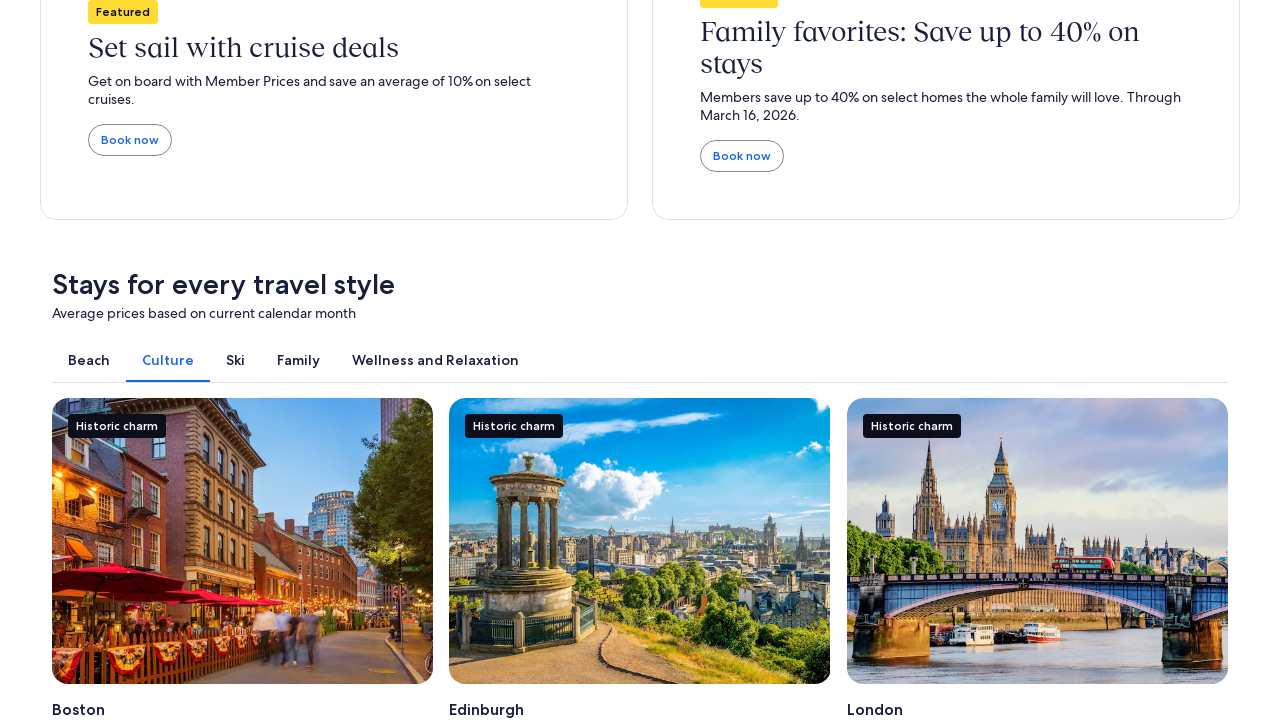

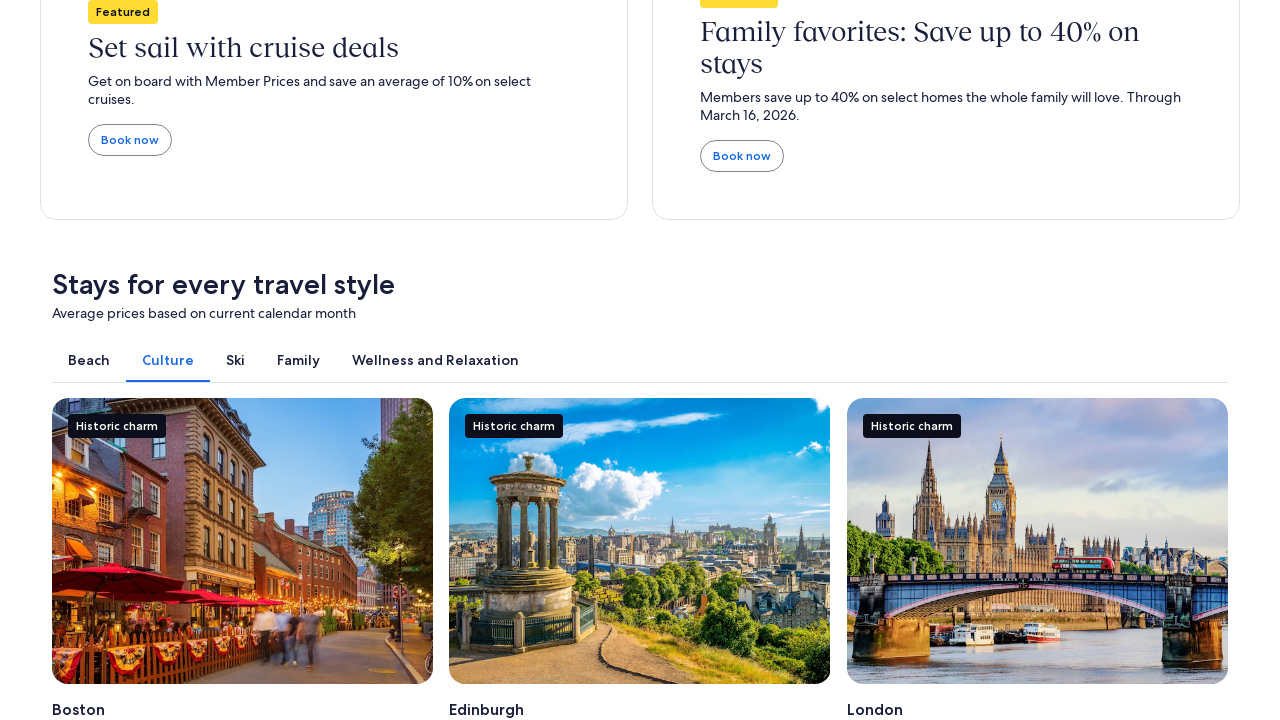